Tests the date picker functionality by filling a date value into the datepicker input field

Starting URL: https://testautomationpractice.blogspot.com/

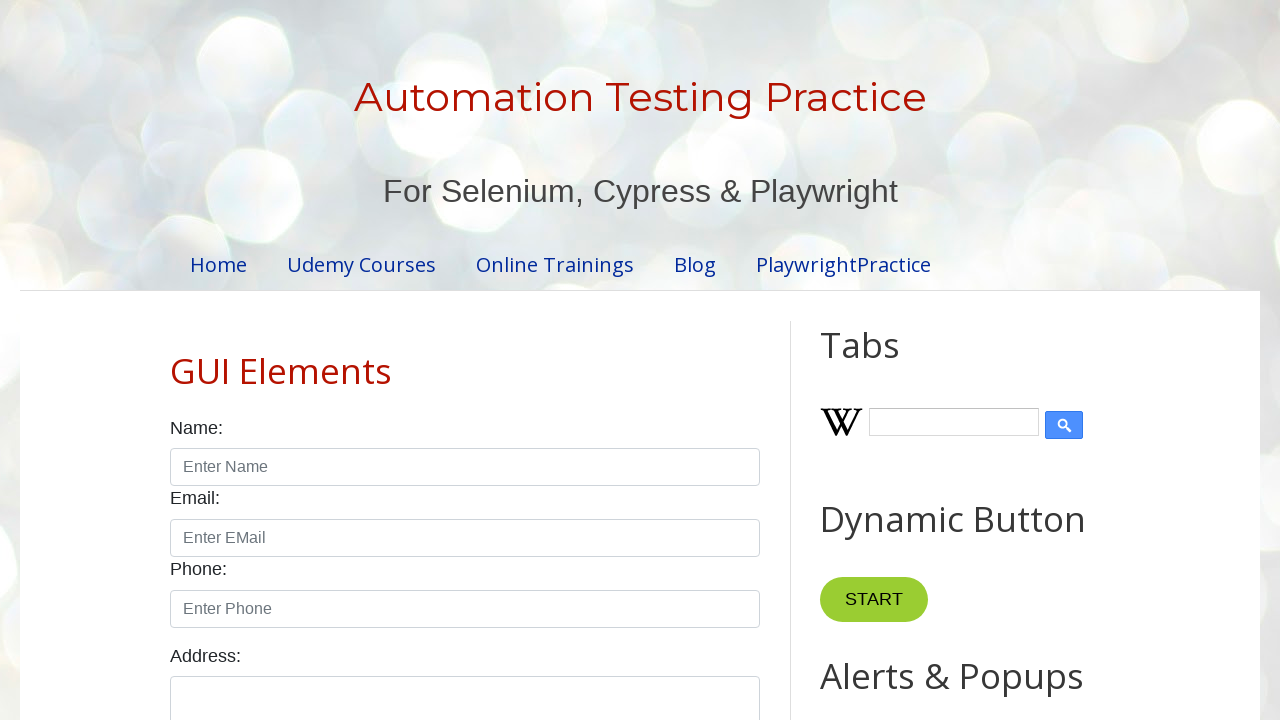

Navigated to test automation practice website
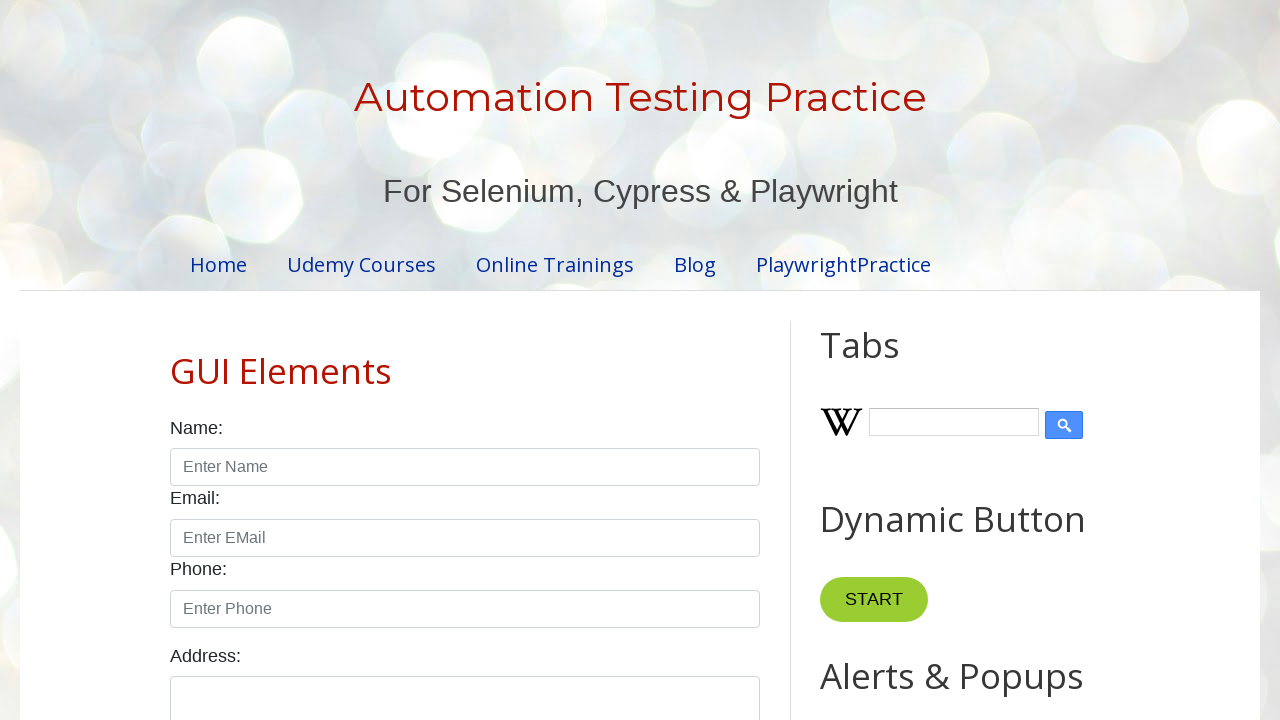

Filled datepicker input field with date 03/12/2025 on #datepicker
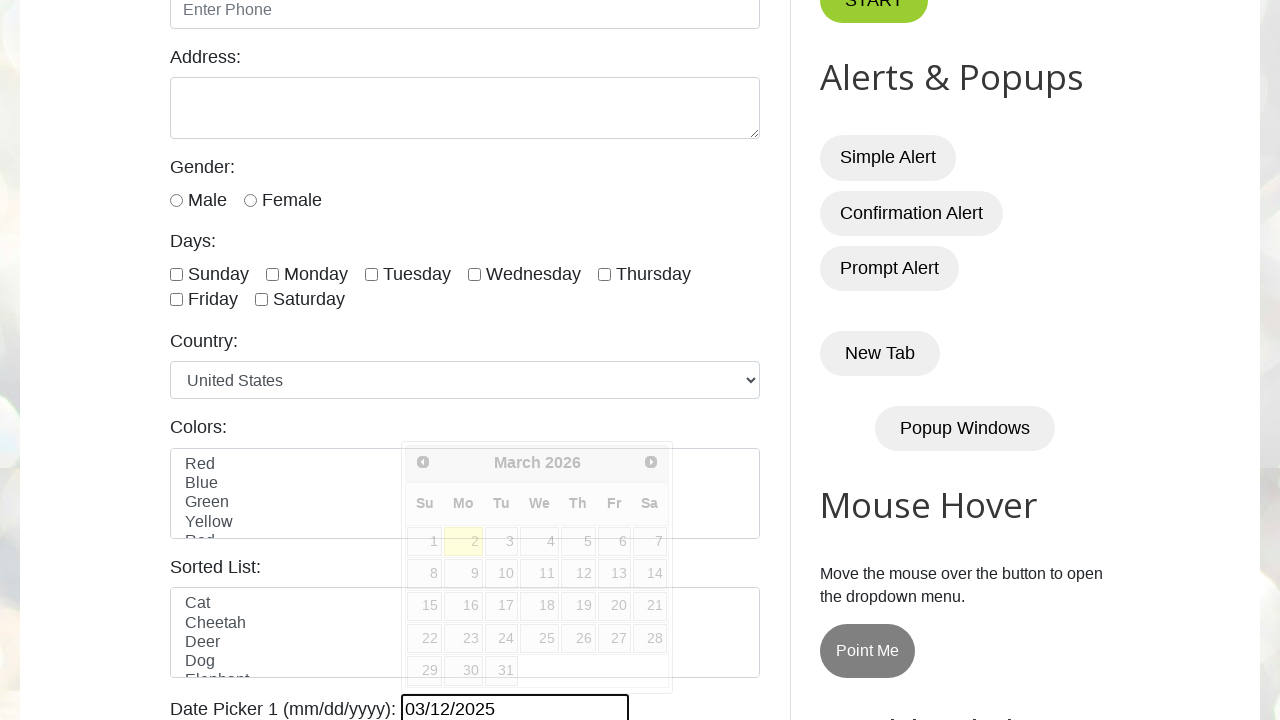

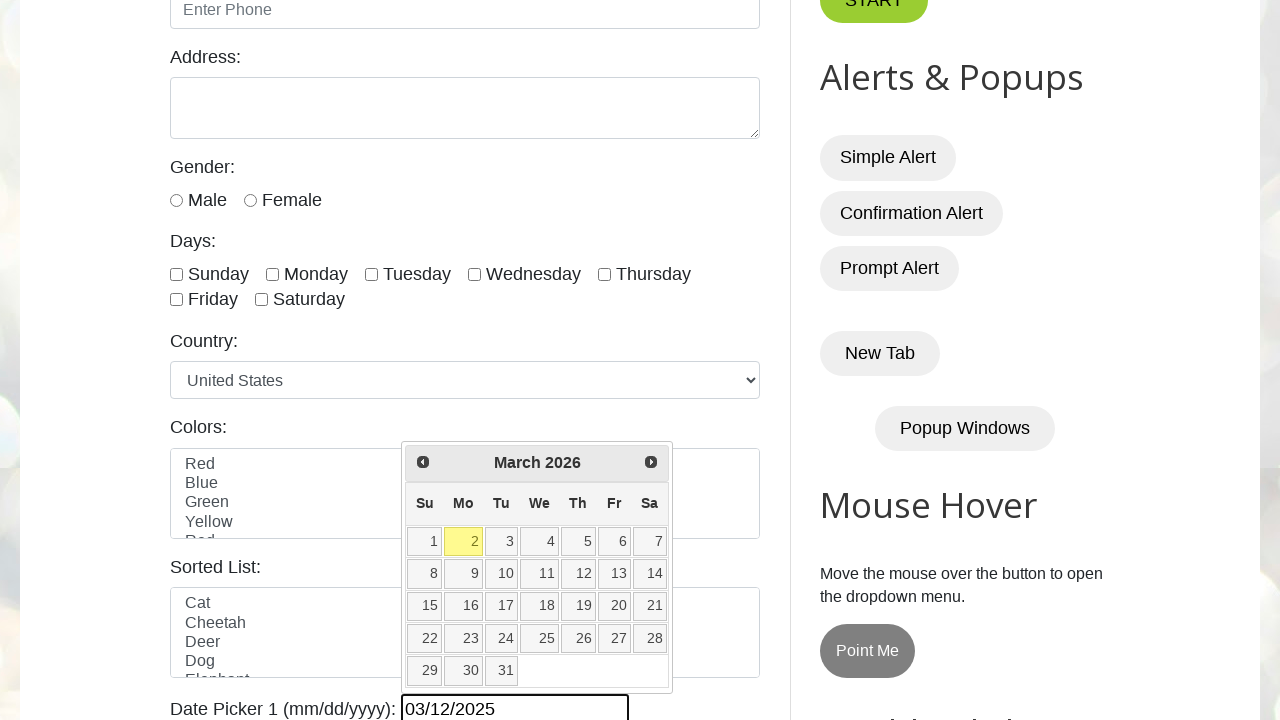